Tests scoped element selection by finding links within a footer section, opening multiple links in new browser tabs using keyboard shortcuts, and switching between the opened windows.

Starting URL: https://www.rahulshettyacademy.com/AutomationPractice/

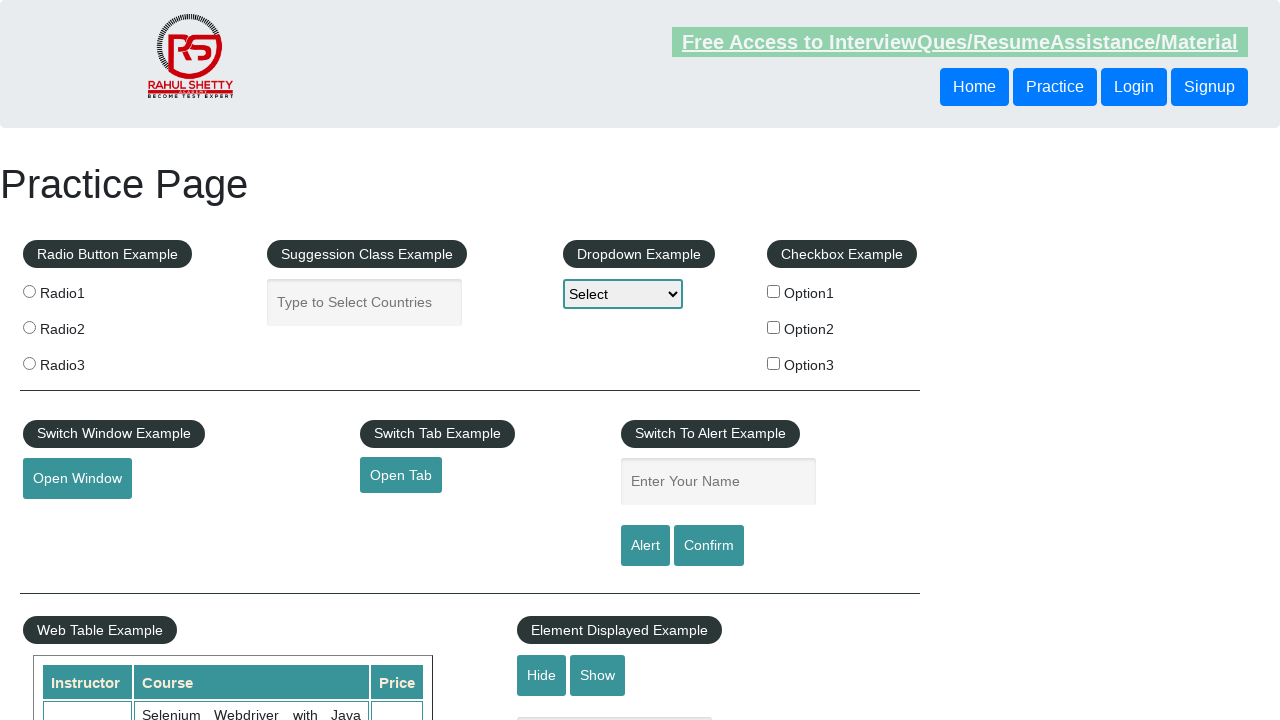

Footer section loaded (selector #gf-BIG)
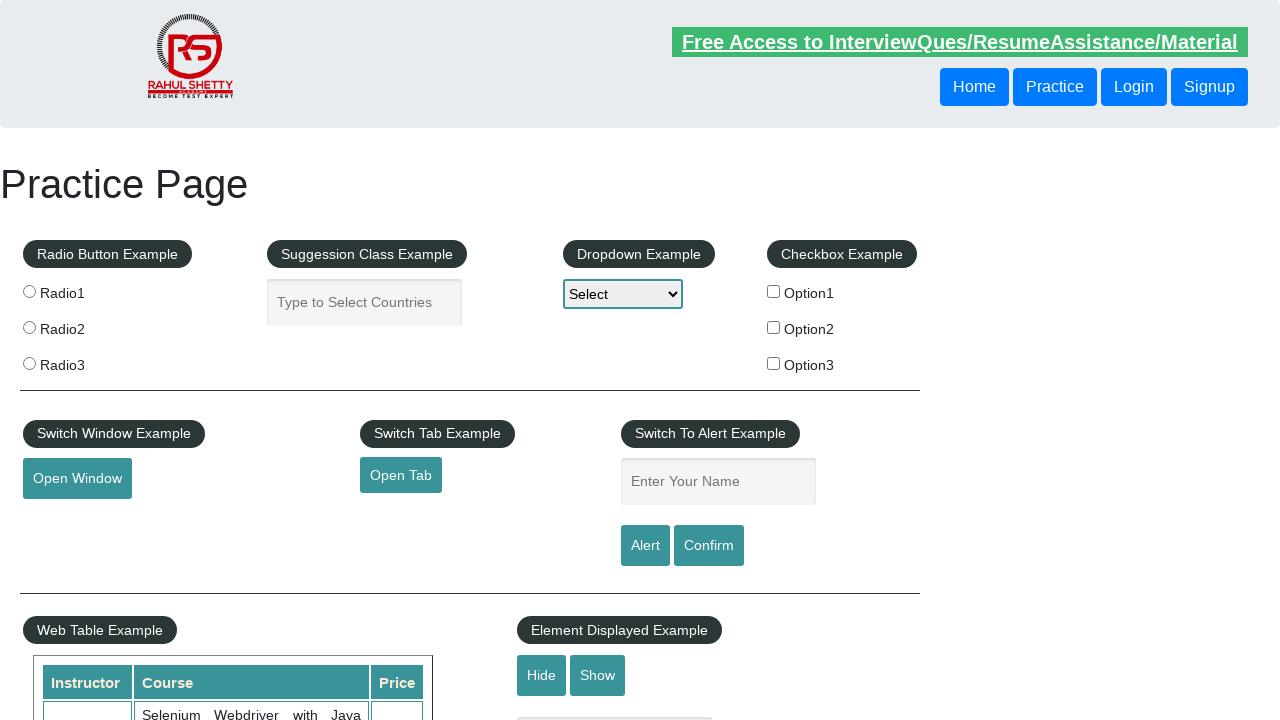

Located footer element
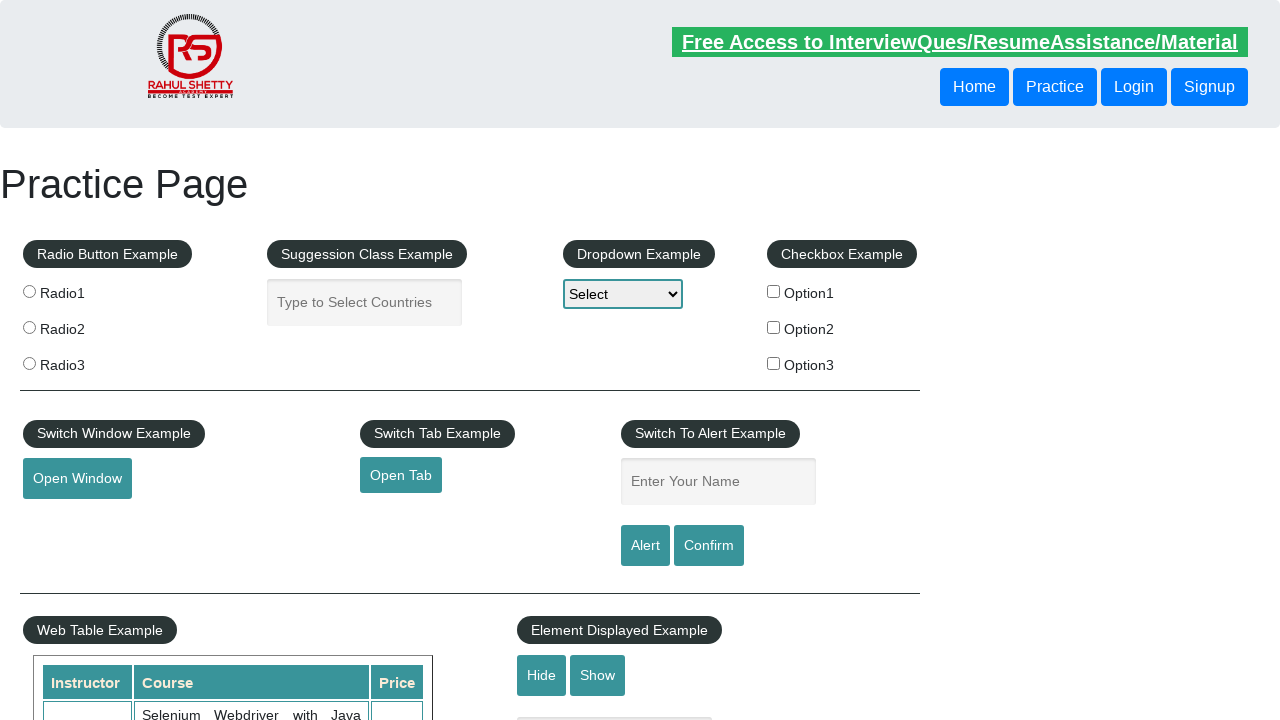

Located first column of links in footer
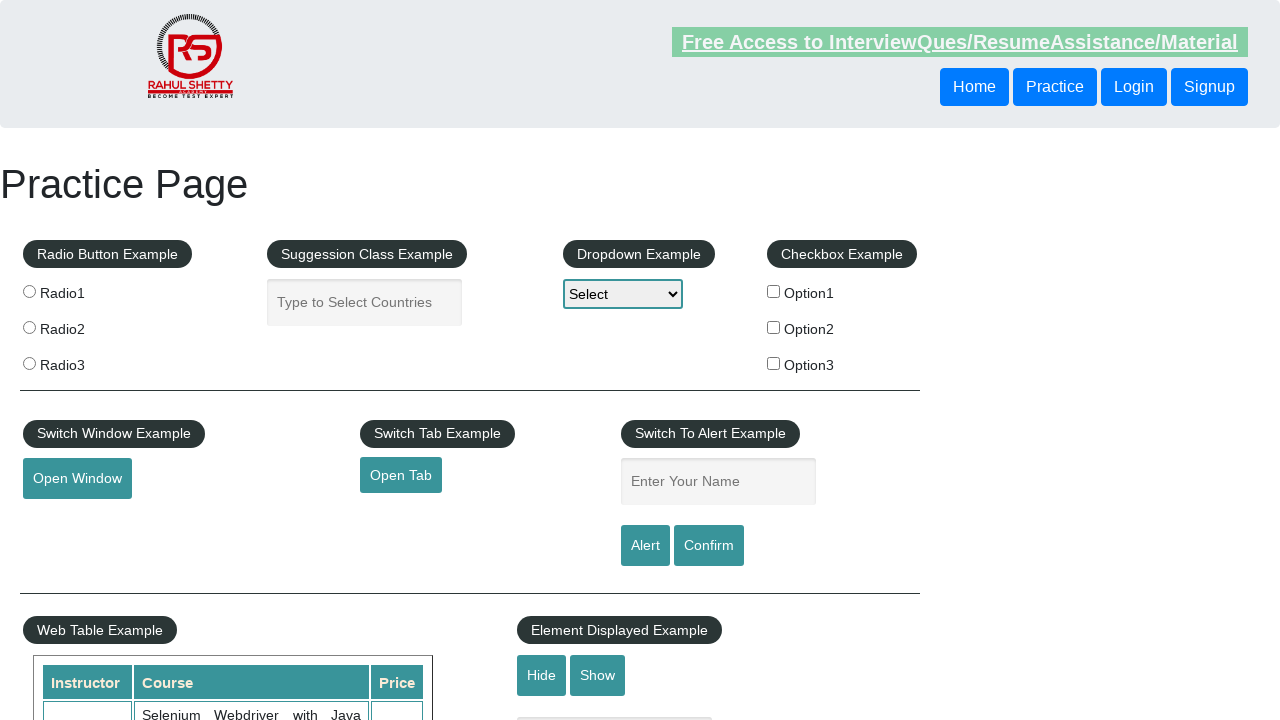

Located all links in first column
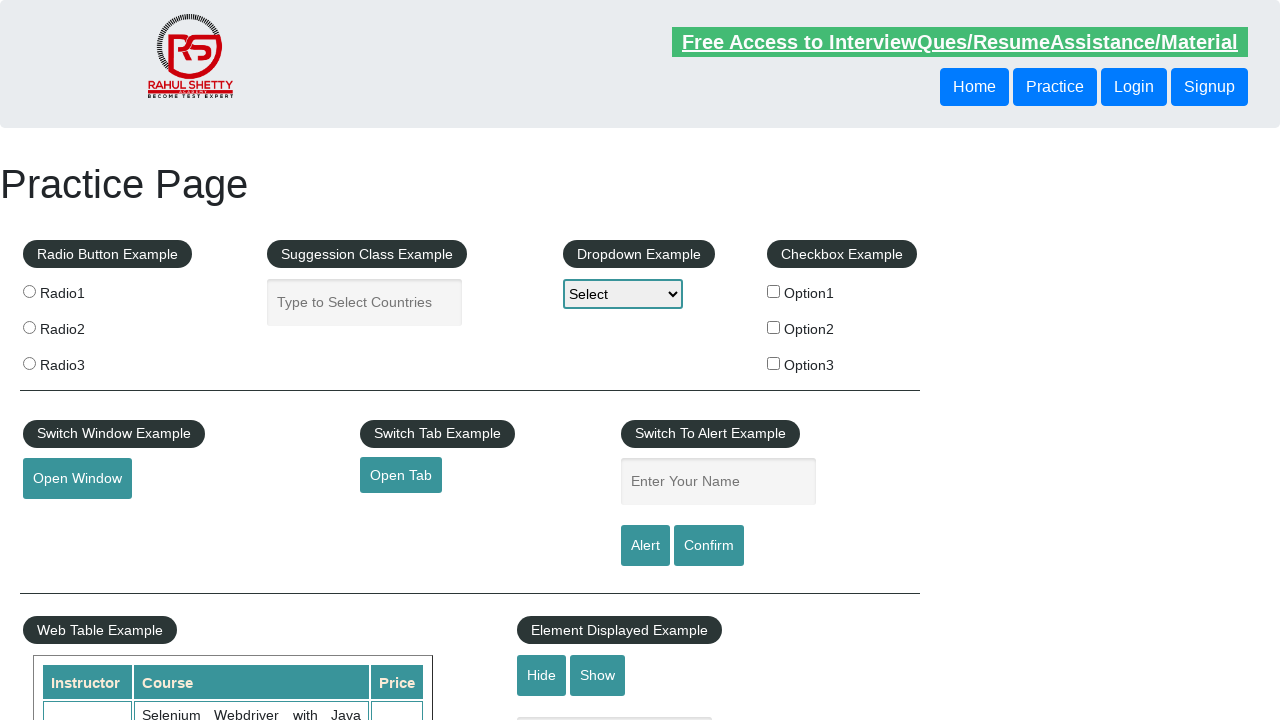

Found 5 links in footer first column
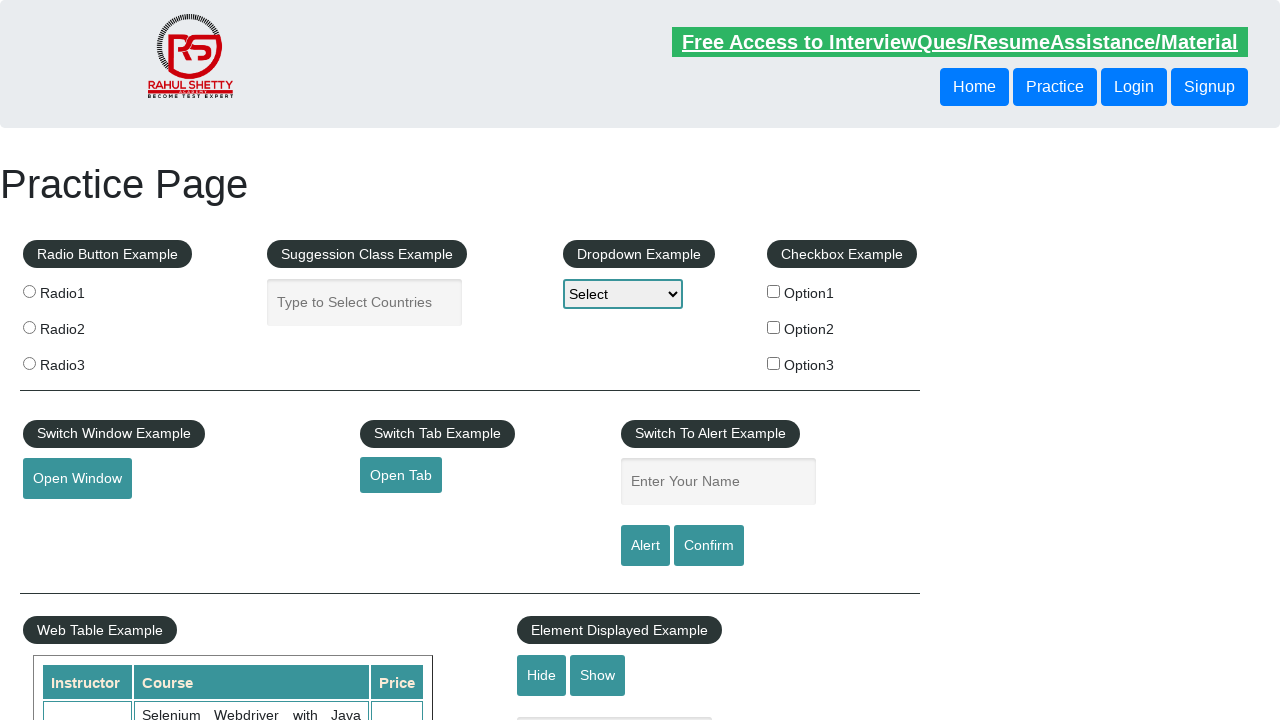

Opened link 1 in new tab using Ctrl+Click at (68, 520) on #gf-BIG >> xpath=//table//tbody//tr//td[1]//ul >> a >> nth=1
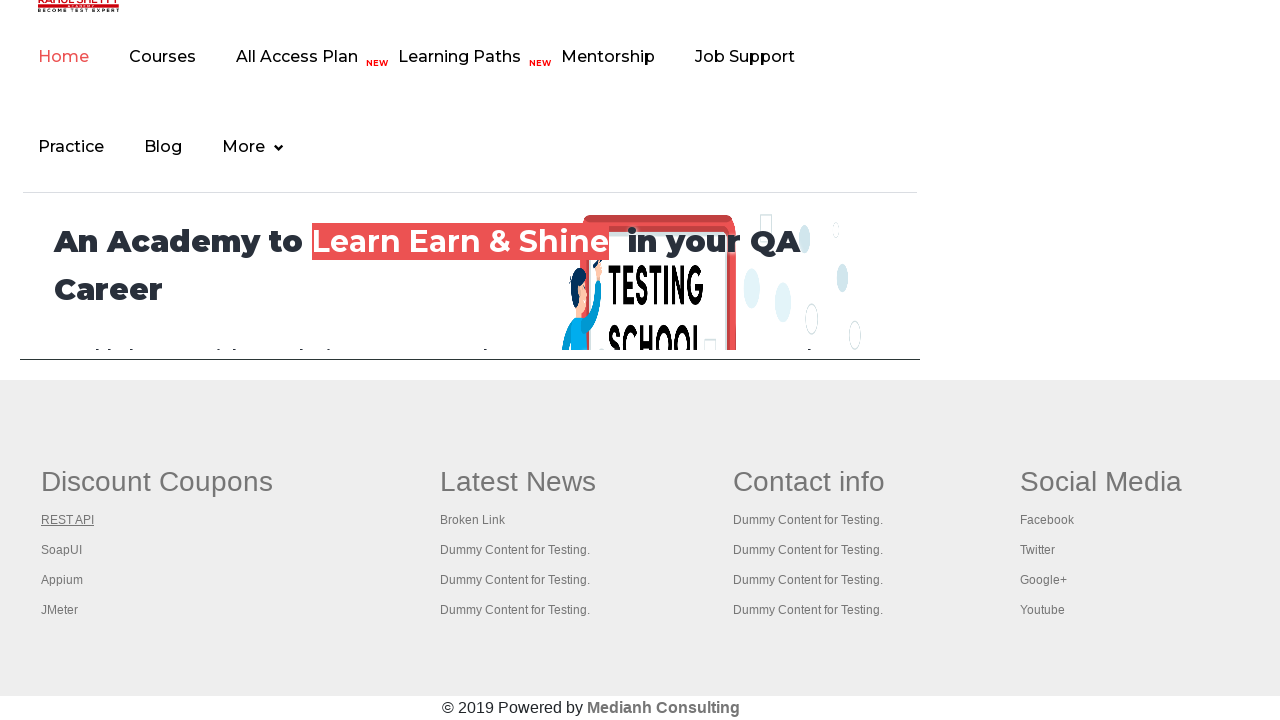

Waited 2 seconds for link 1 to load
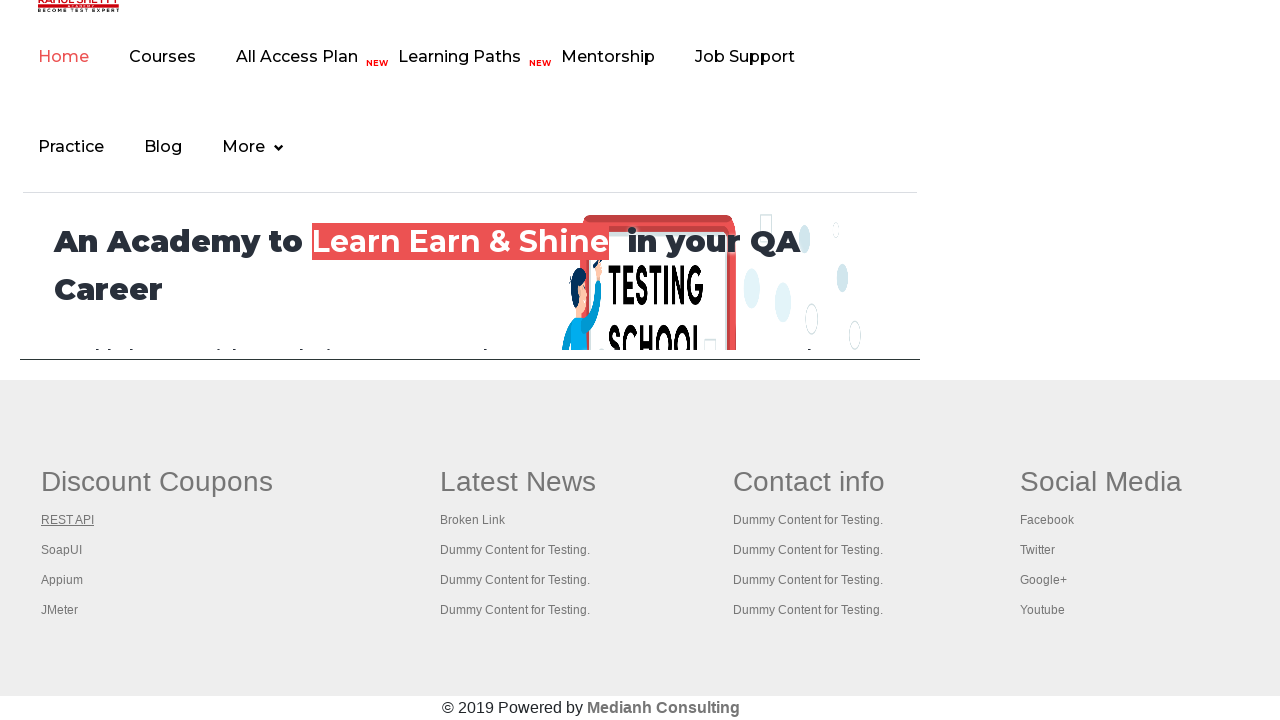

Opened link 2 in new tab using Ctrl+Click at (62, 550) on #gf-BIG >> xpath=//table//tbody//tr//td[1]//ul >> a >> nth=2
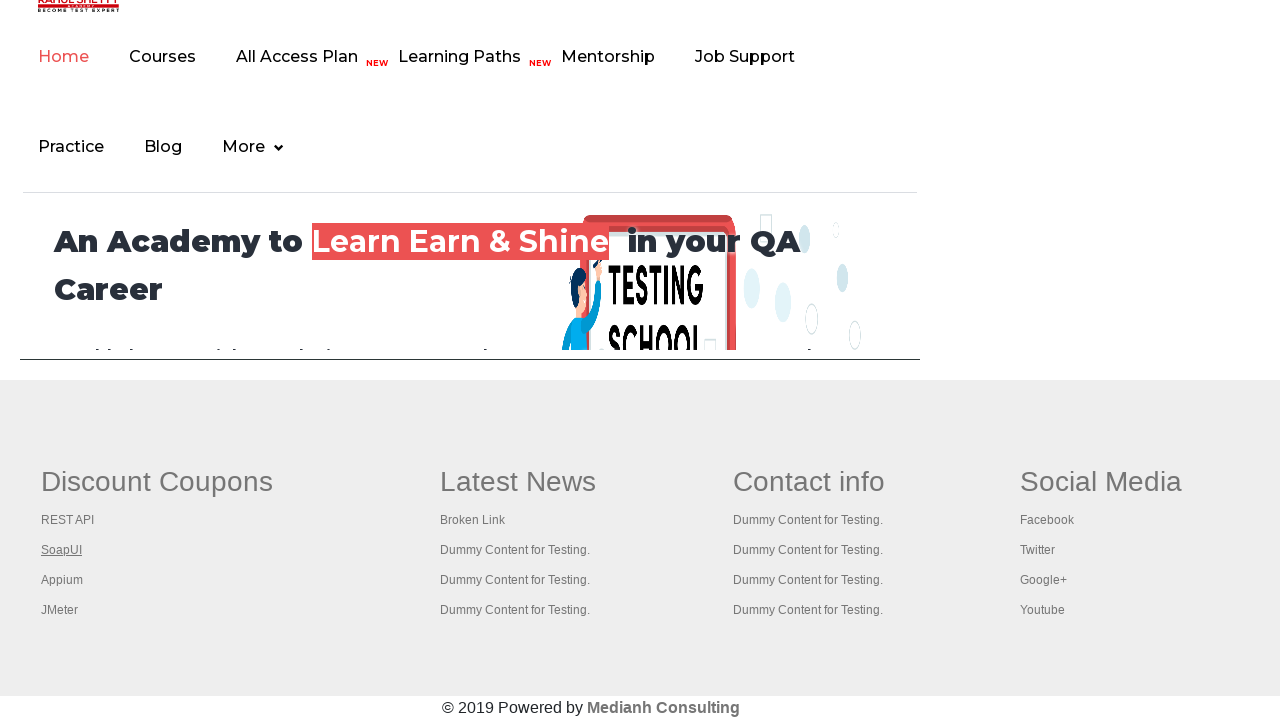

Waited 2 seconds for link 2 to load
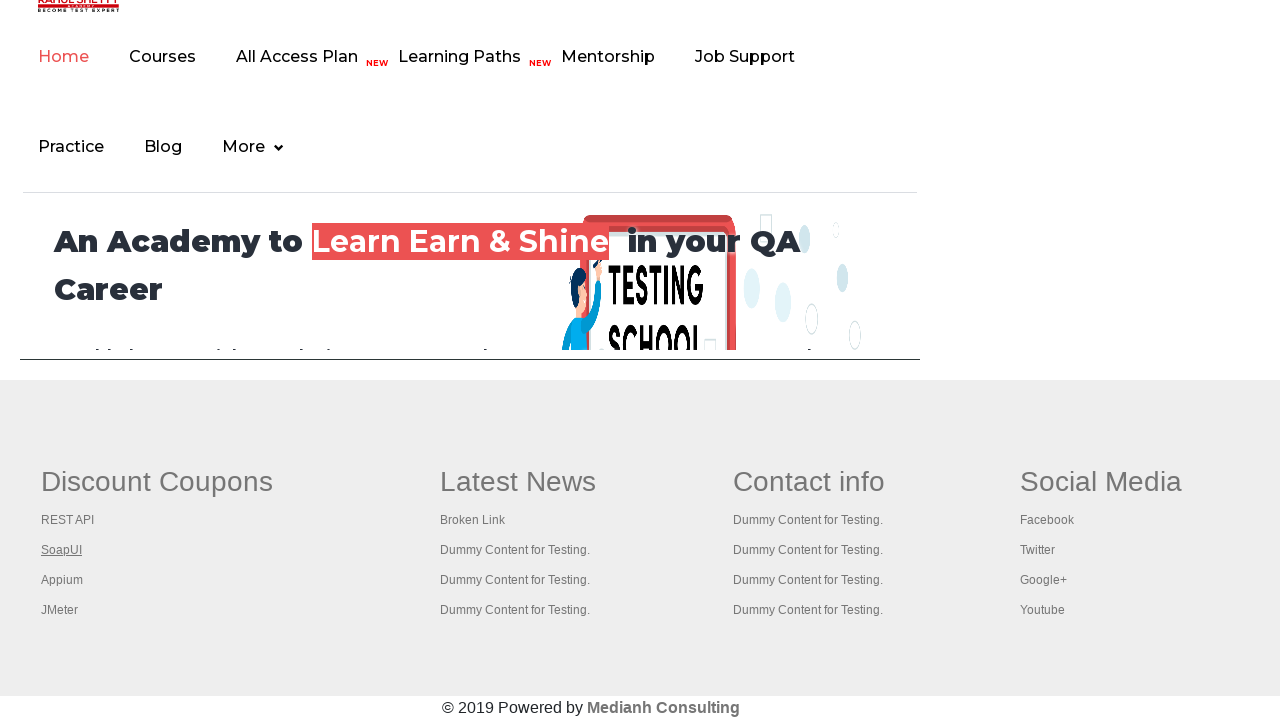

Opened link 3 in new tab using Ctrl+Click at (62, 580) on #gf-BIG >> xpath=//table//tbody//tr//td[1]//ul >> a >> nth=3
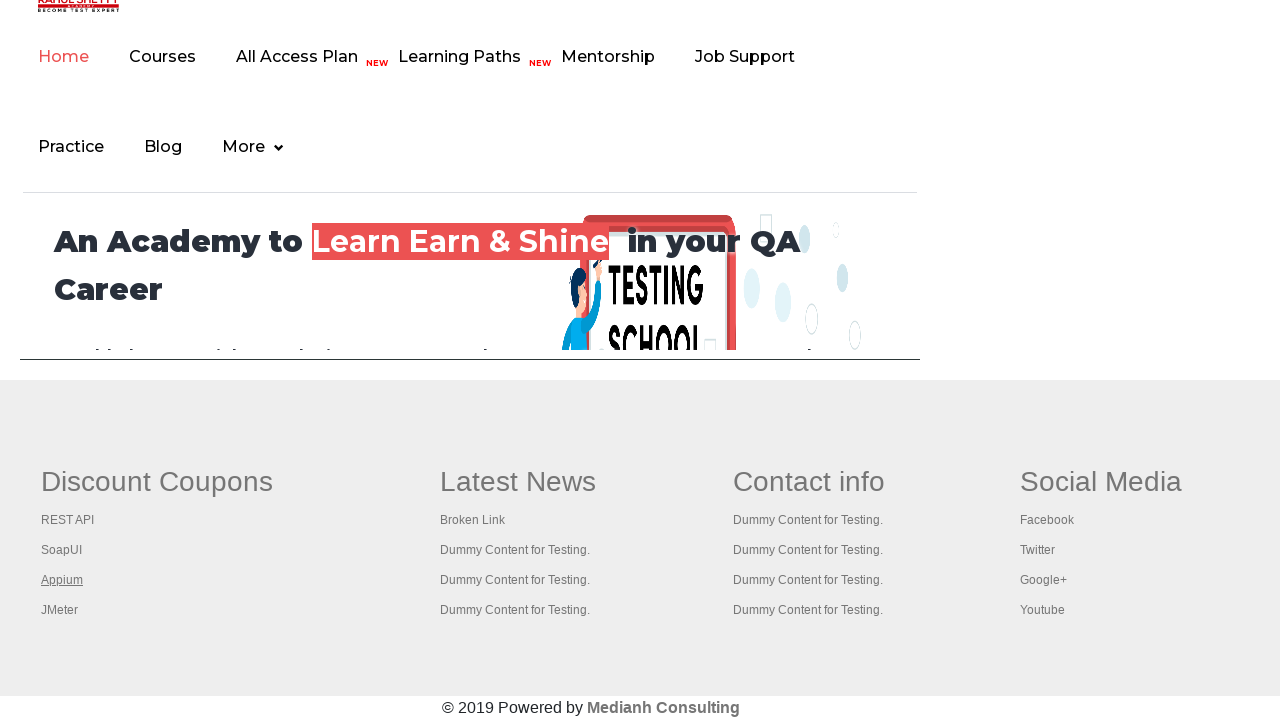

Waited 2 seconds for link 3 to load
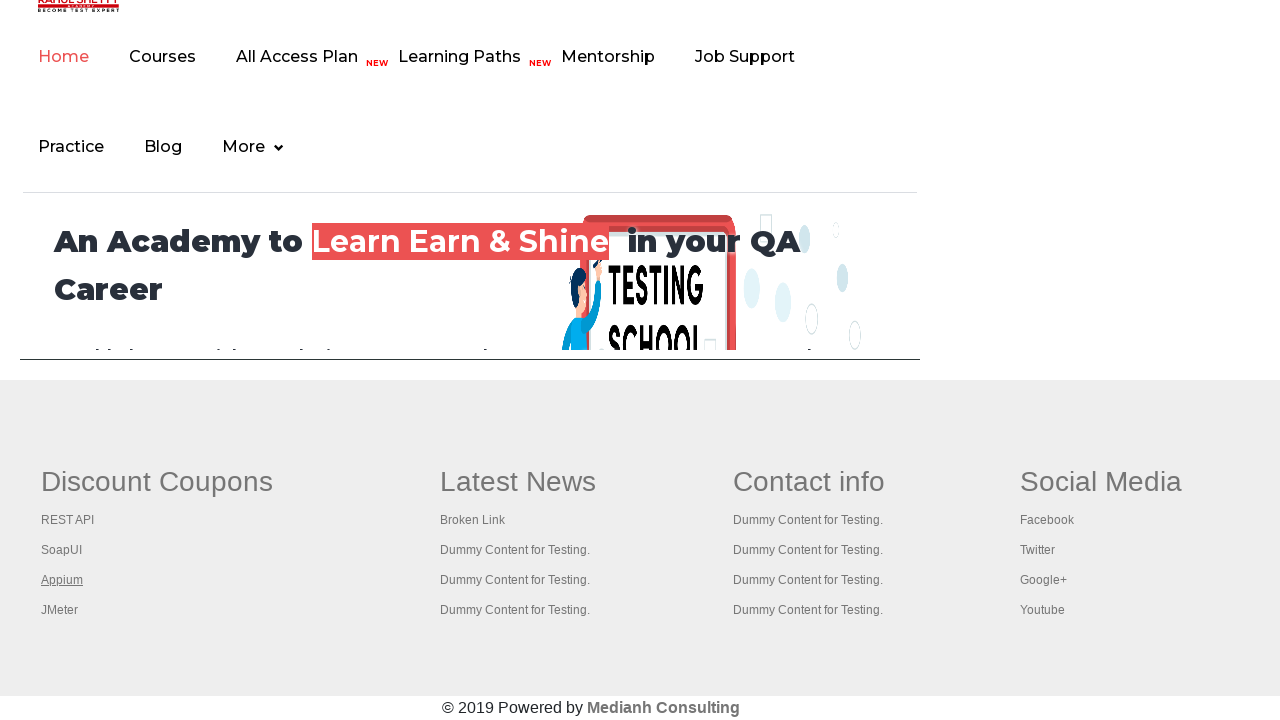

Opened link 4 in new tab using Ctrl+Click at (60, 610) on #gf-BIG >> xpath=//table//tbody//tr//td[1]//ul >> a >> nth=4
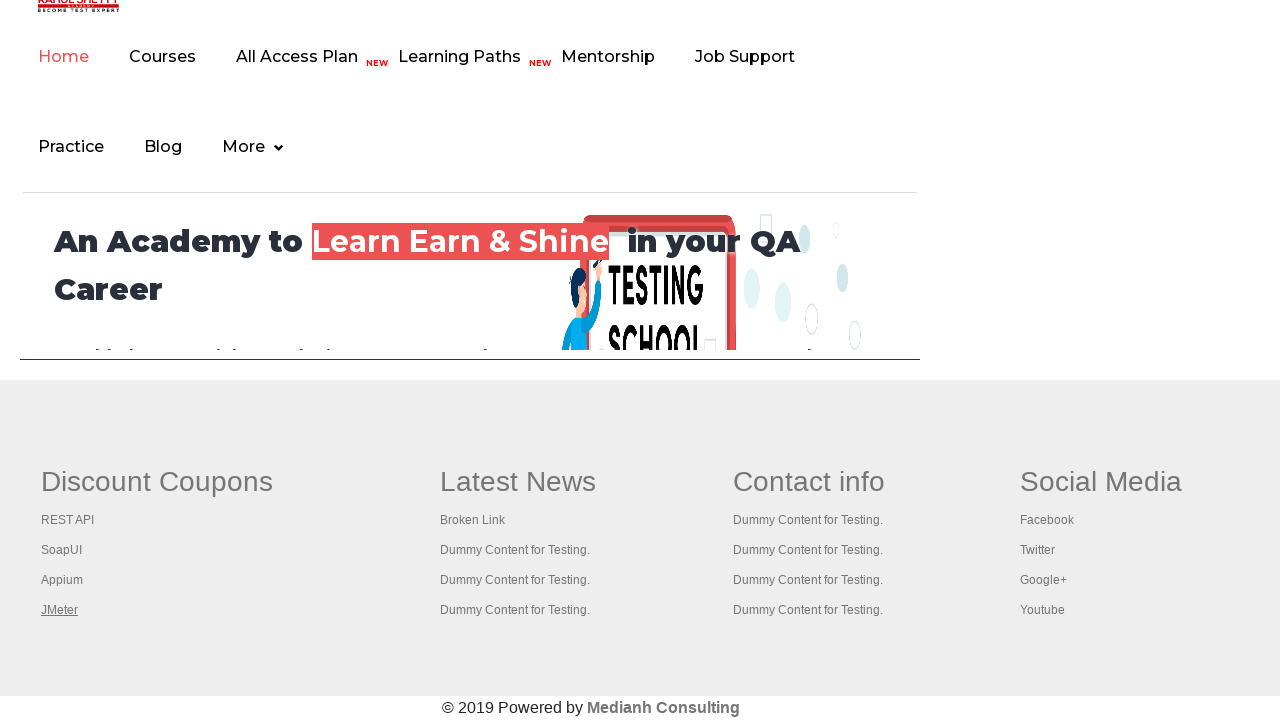

Waited 2 seconds for link 4 to load
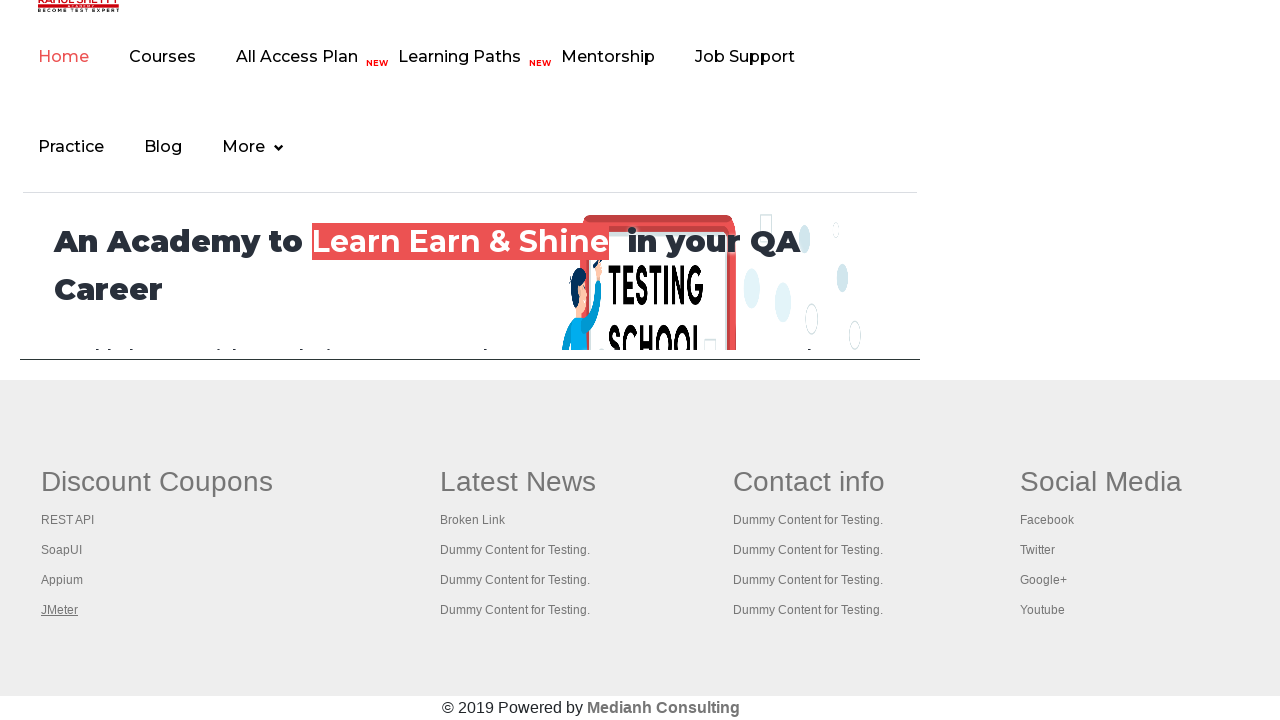

Retrieved all open pages/tabs (5 total)
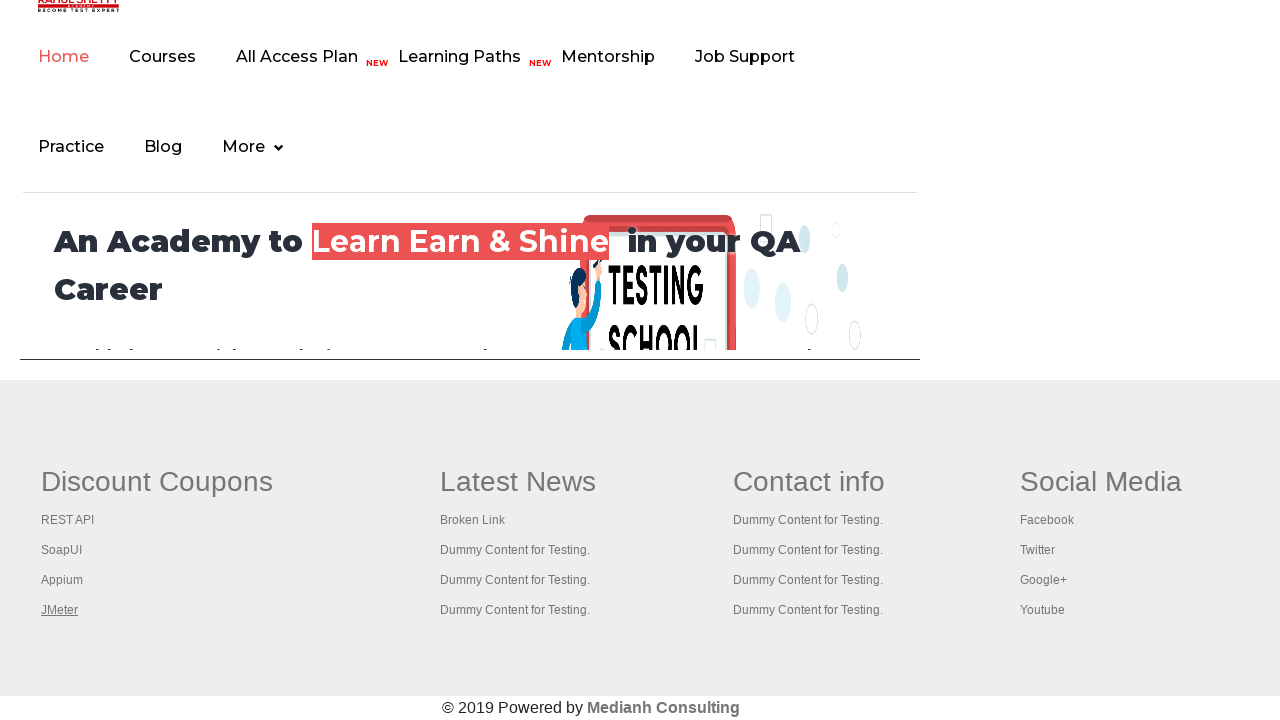

Switched to a new tab and brought it to front
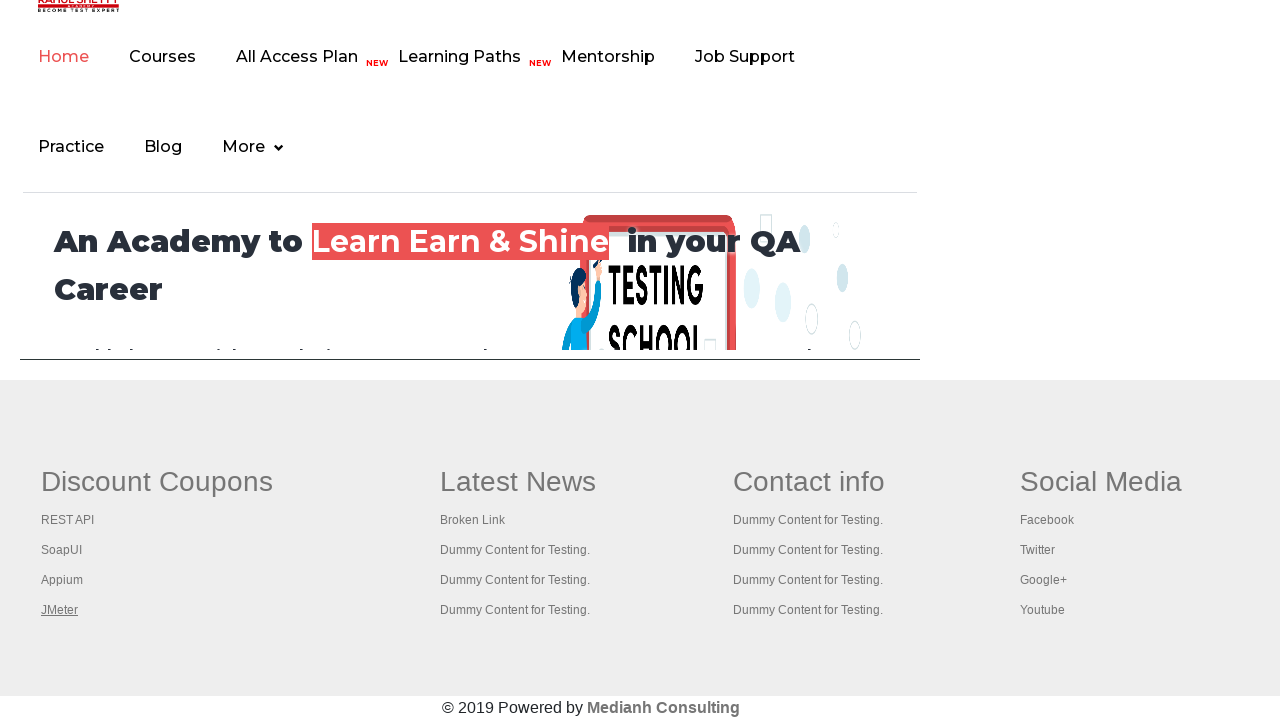

Waited 500ms to view the tab
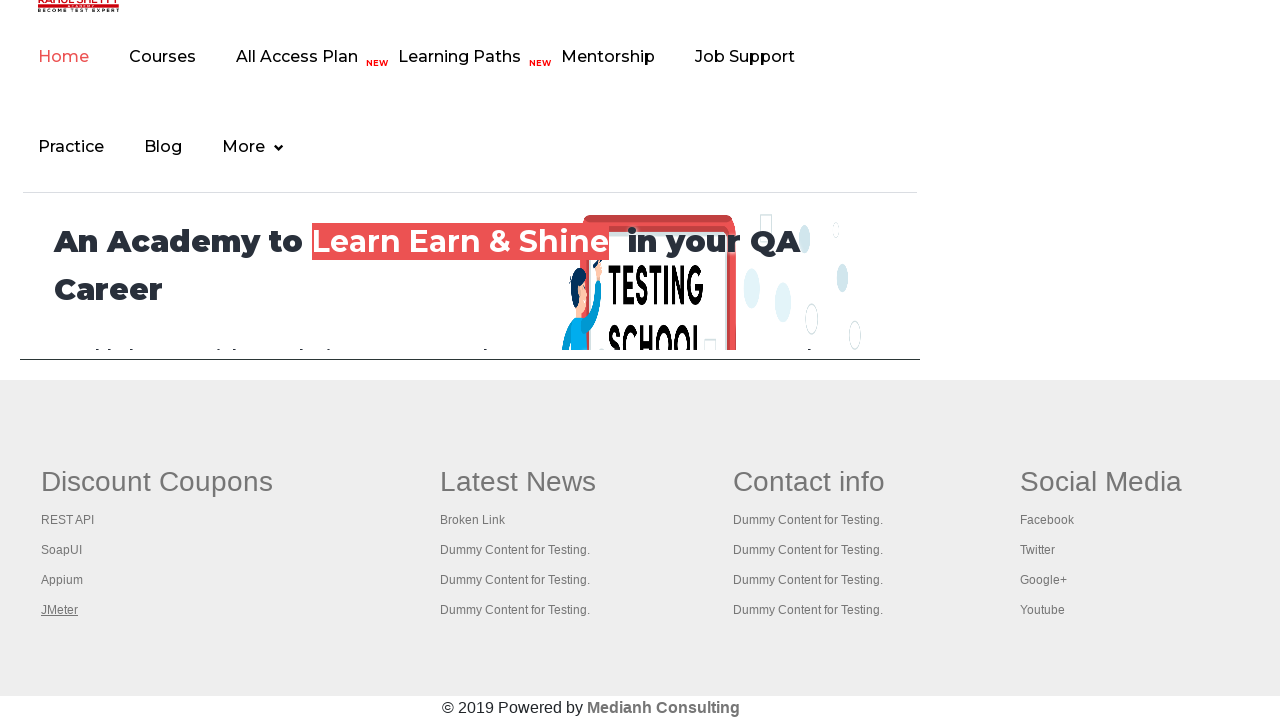

Switched to a new tab and brought it to front
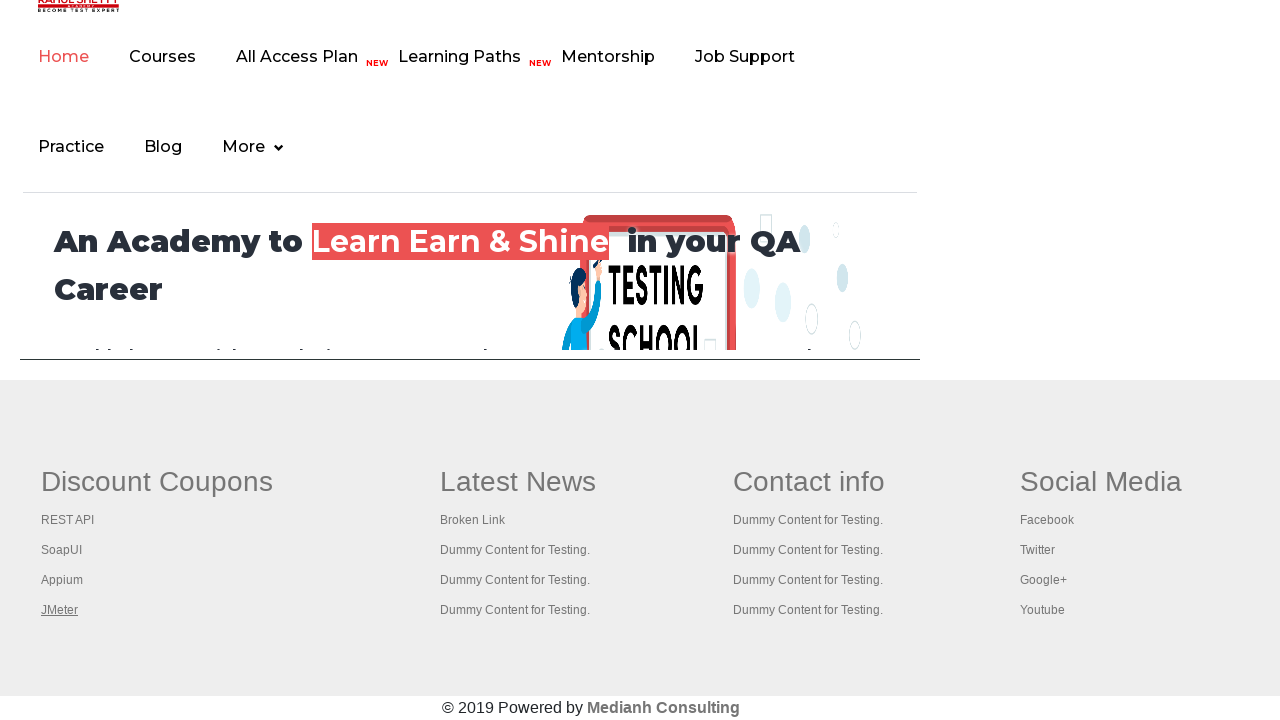

Waited 500ms to view the tab
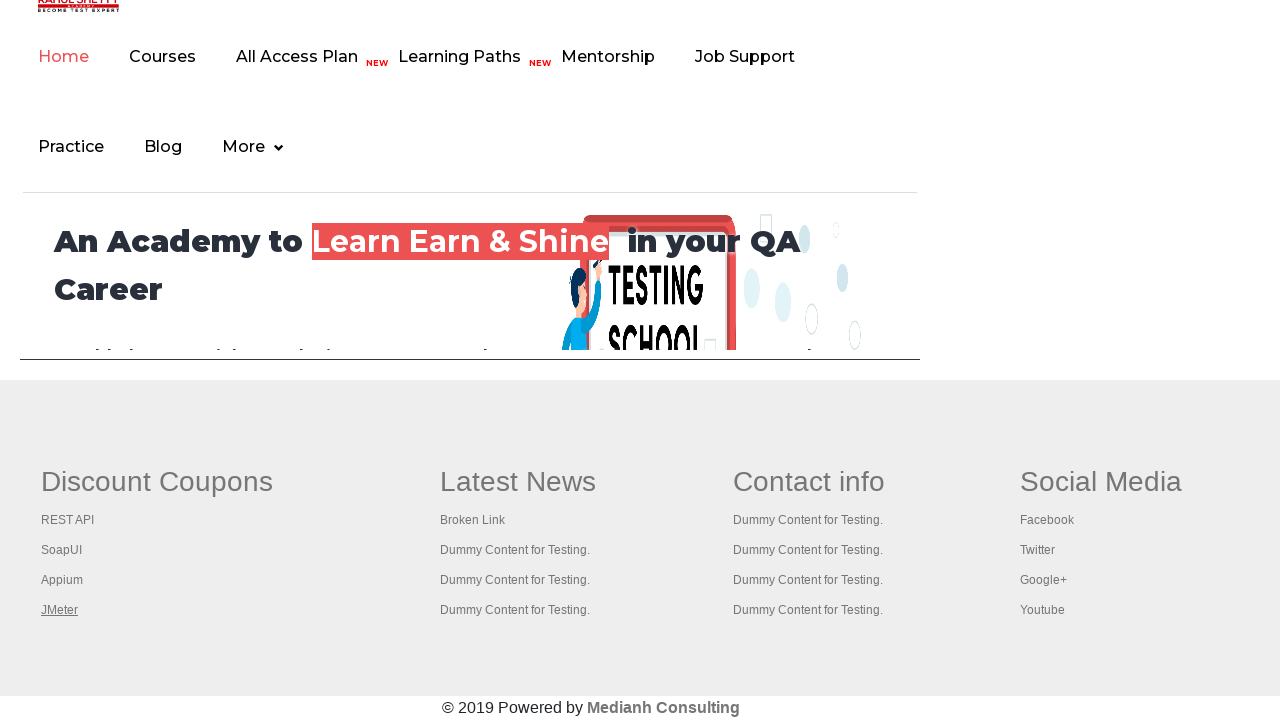

Switched to a new tab and brought it to front
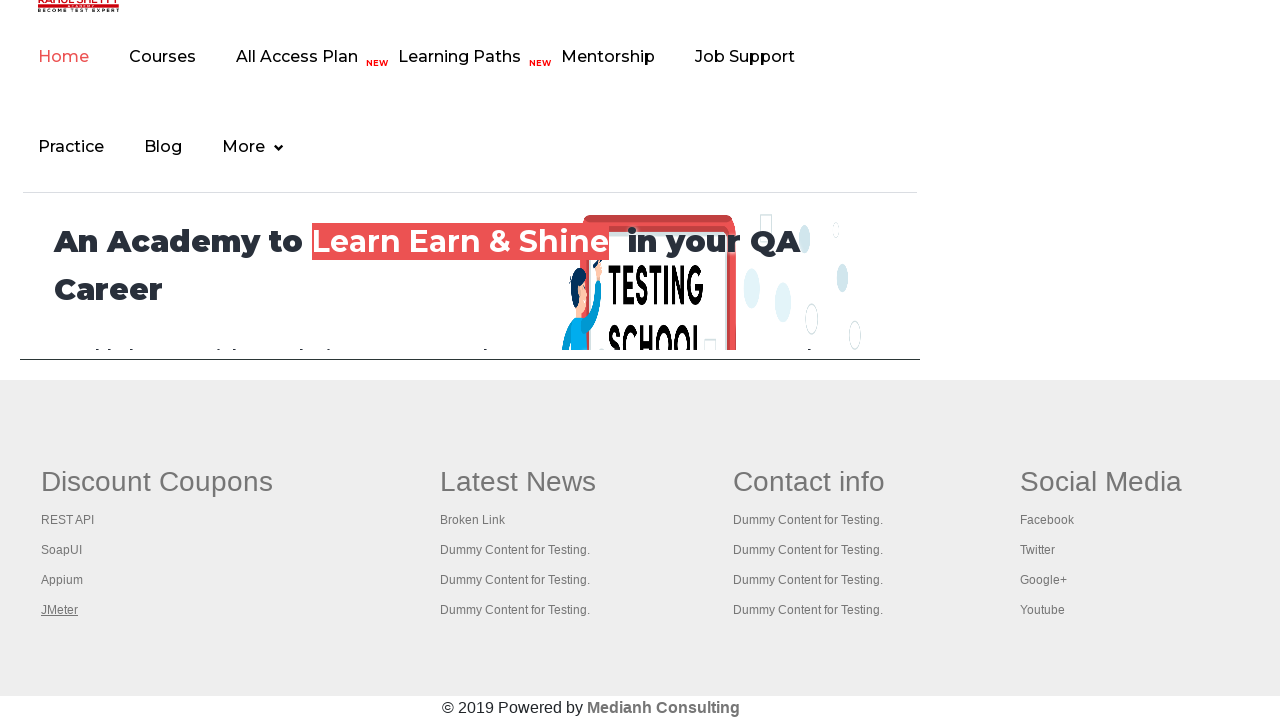

Waited 500ms to view the tab
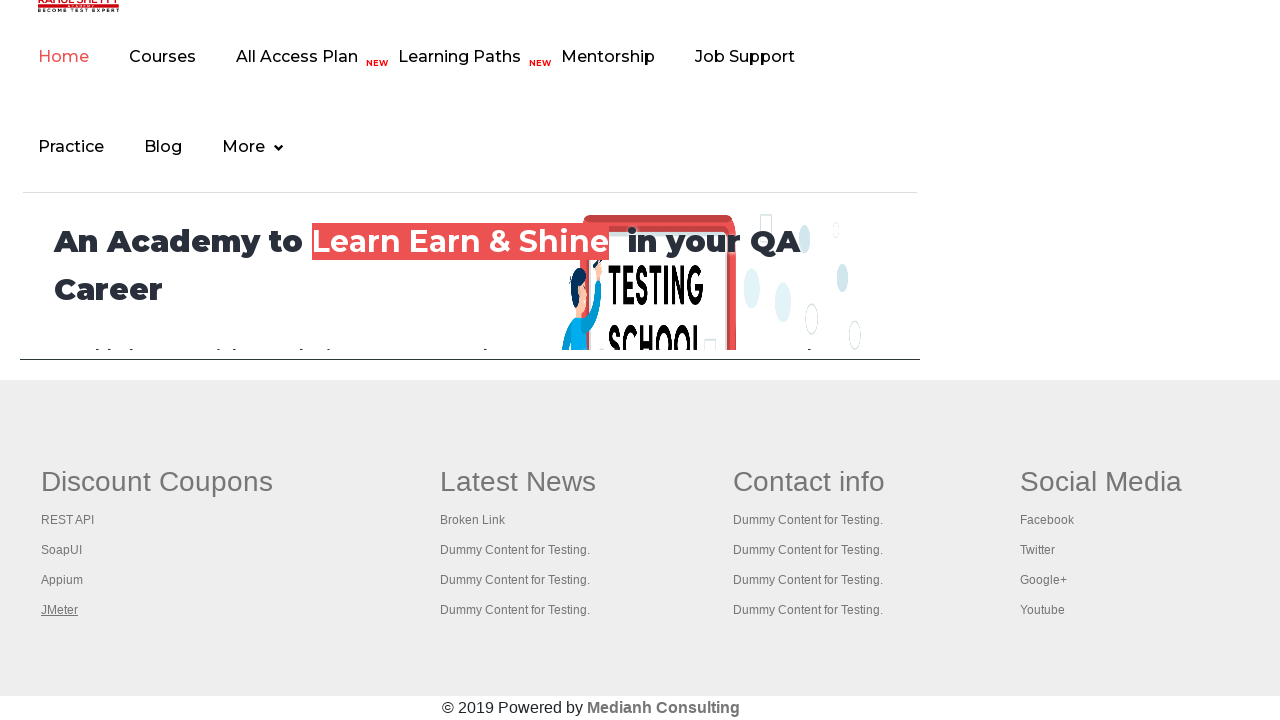

Switched to a new tab and brought it to front
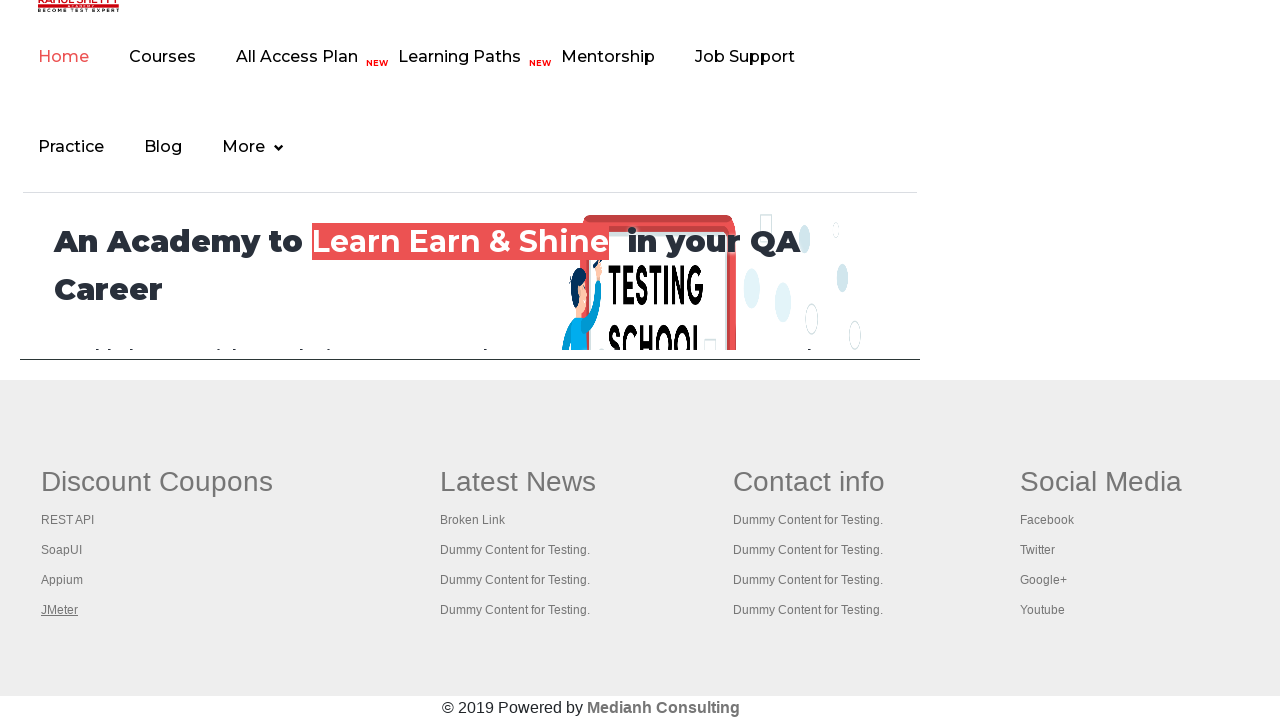

Waited 500ms to view the tab
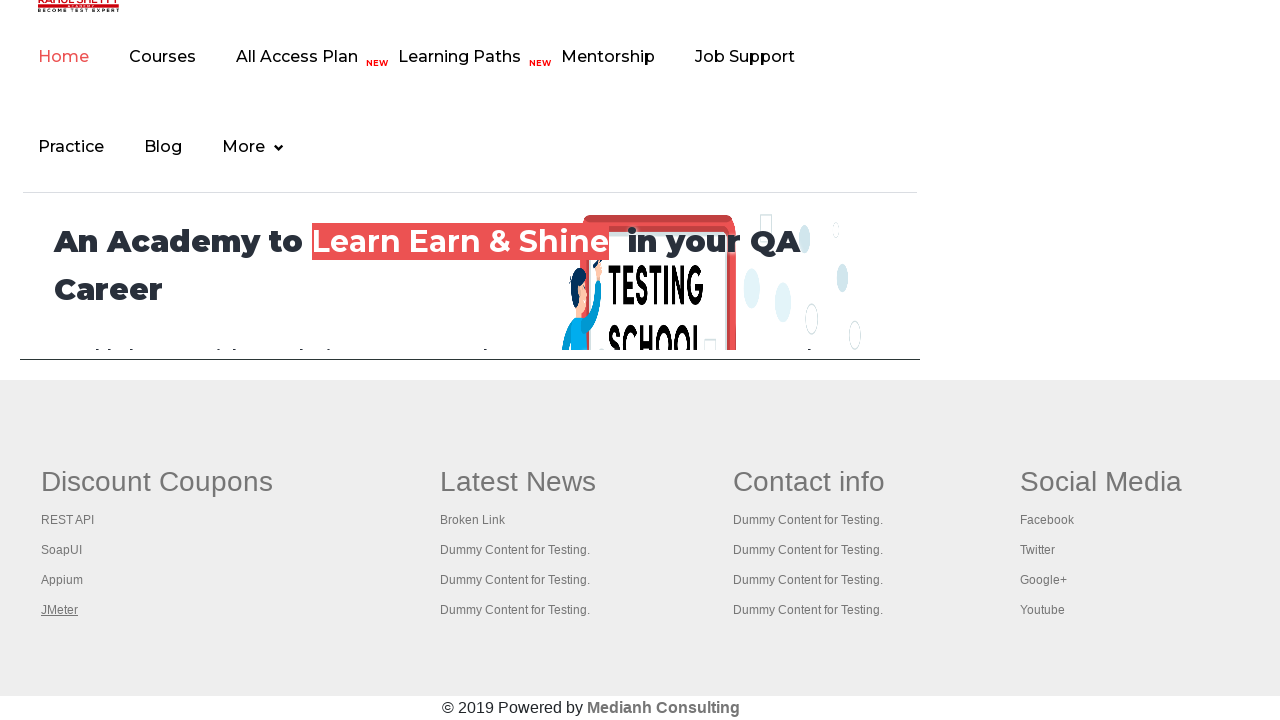

Switched to a new tab and brought it to front
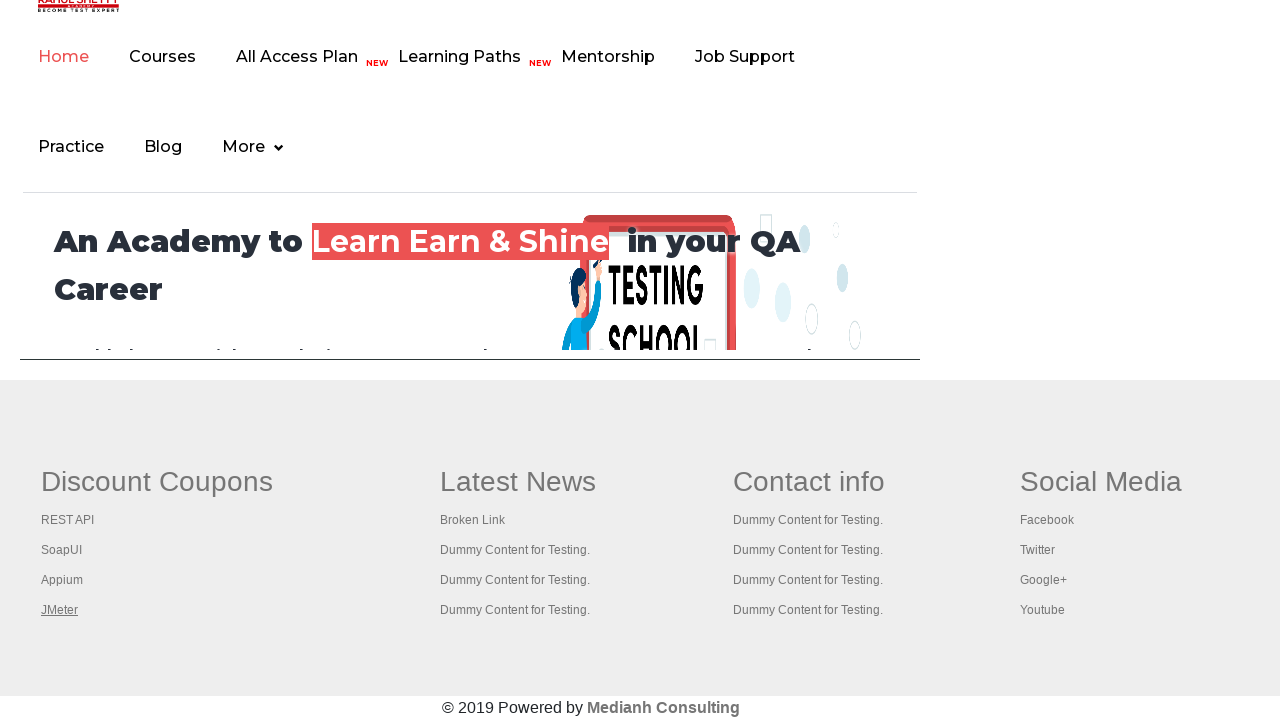

Waited 500ms to view the tab
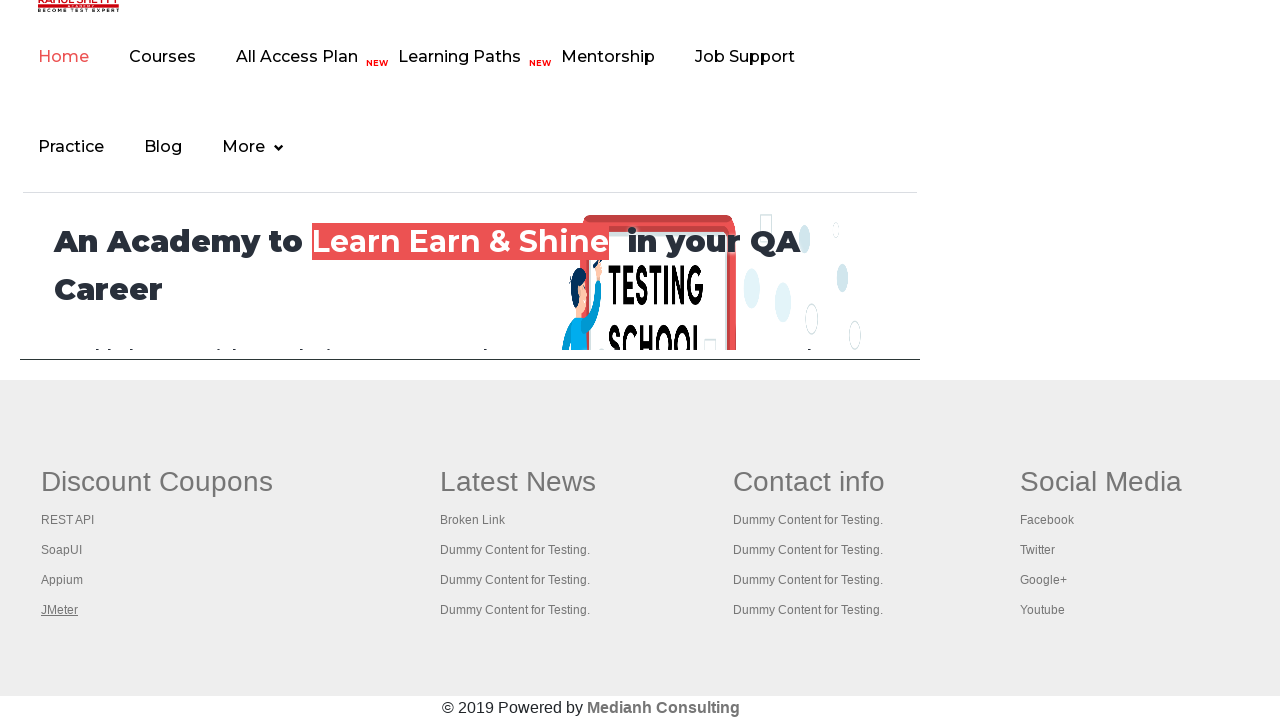

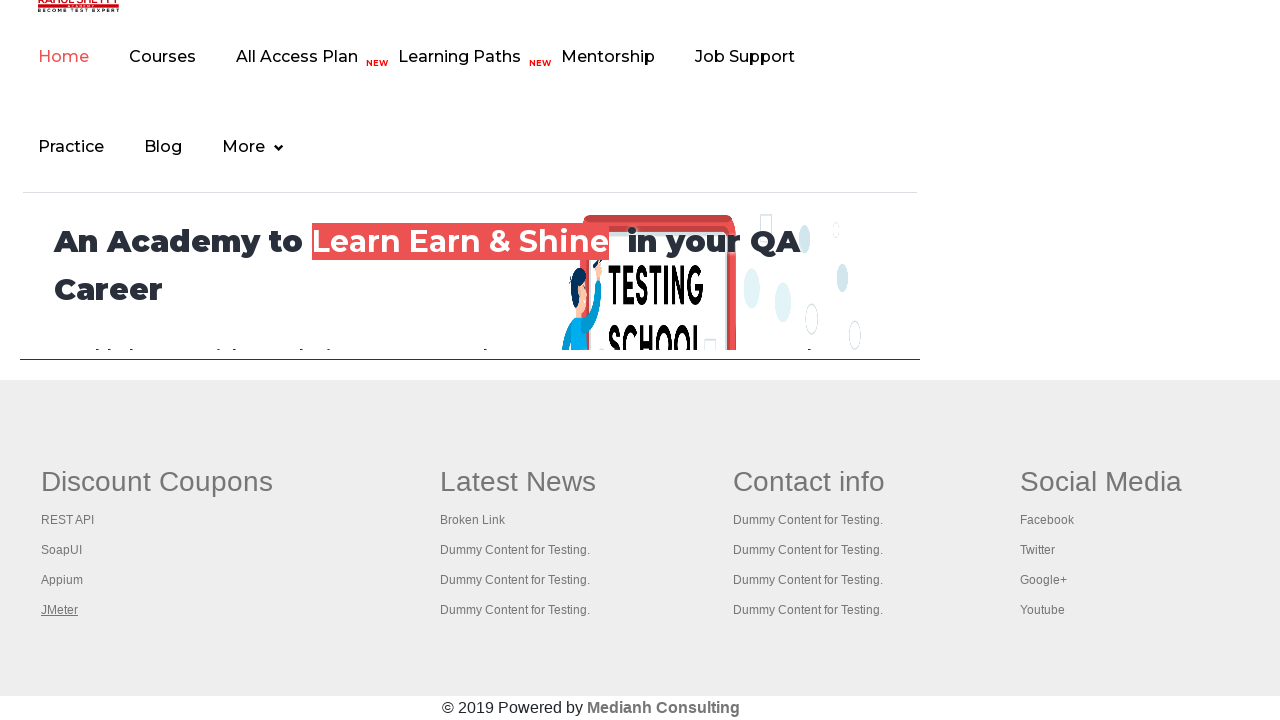